Tests various form elements on a demo page including text inputs, textarea, dropdown selection, radio buttons, and checkboxes

Starting URL: https://seleniumbase.io/demo_page

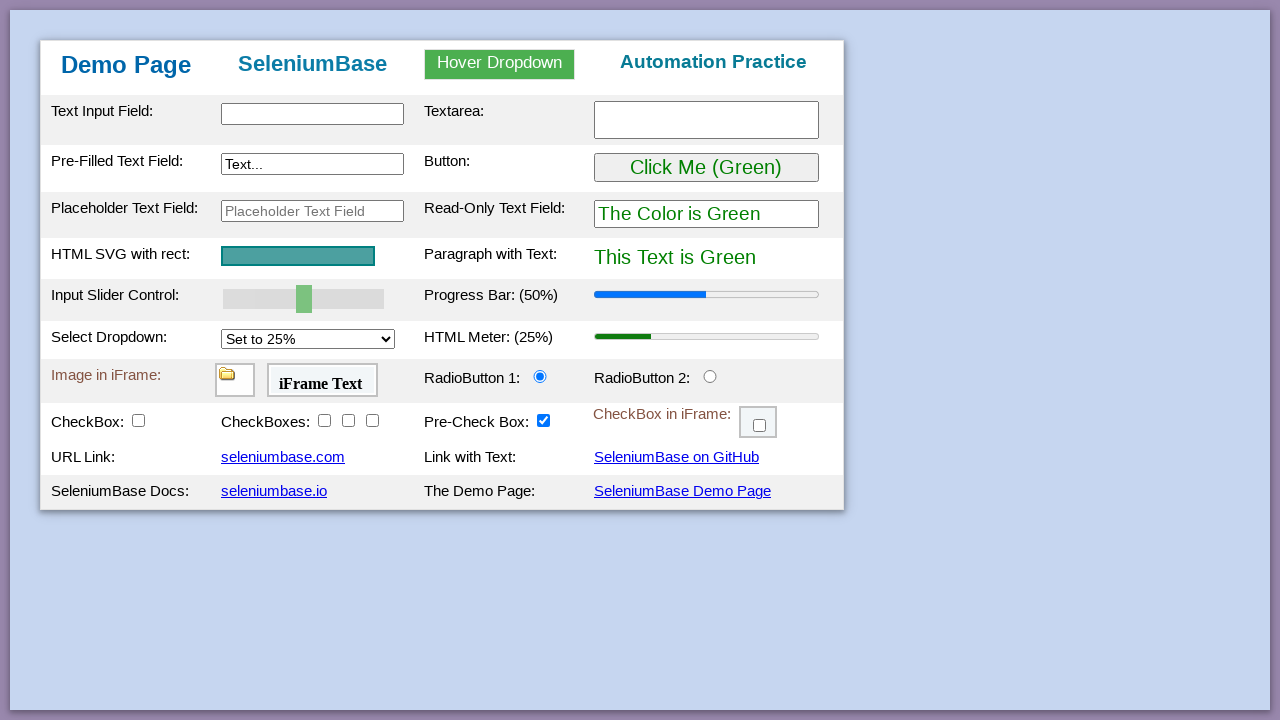

Filled text input field with '12345678' on input[type='text']
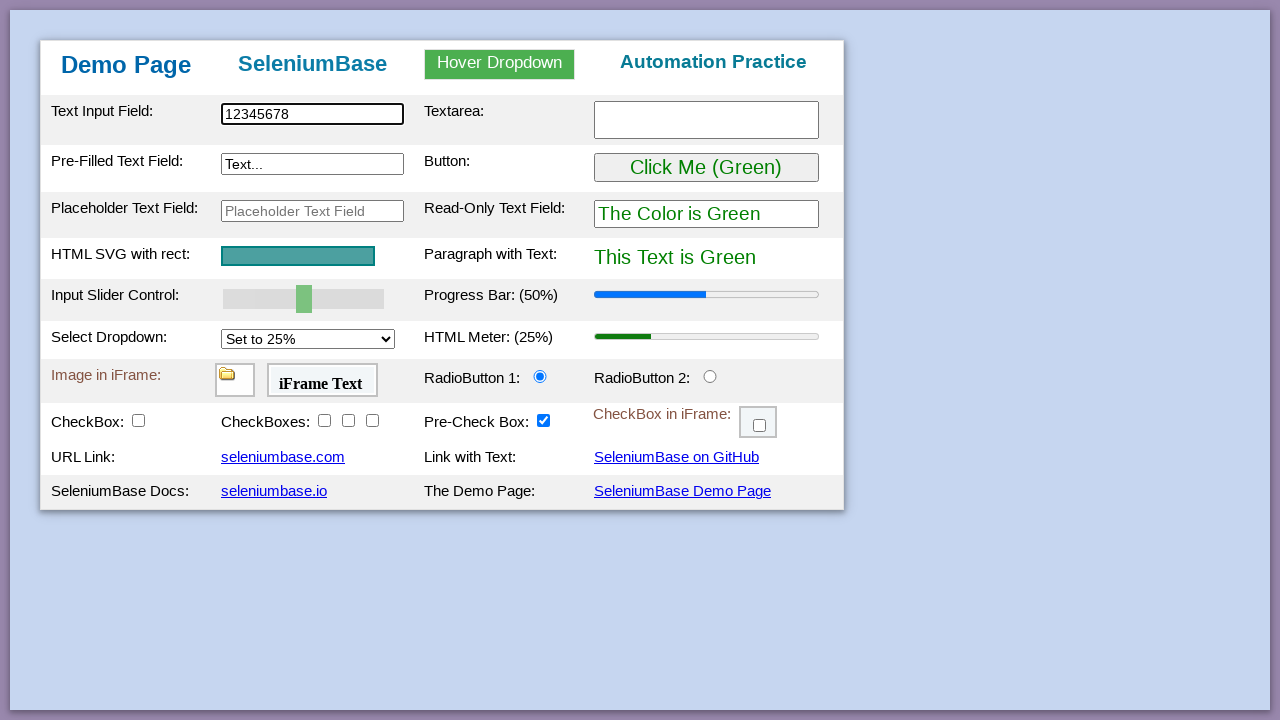

Filled textarea with 'Lekha kishor gahukar' on textarea[name='textareaName']
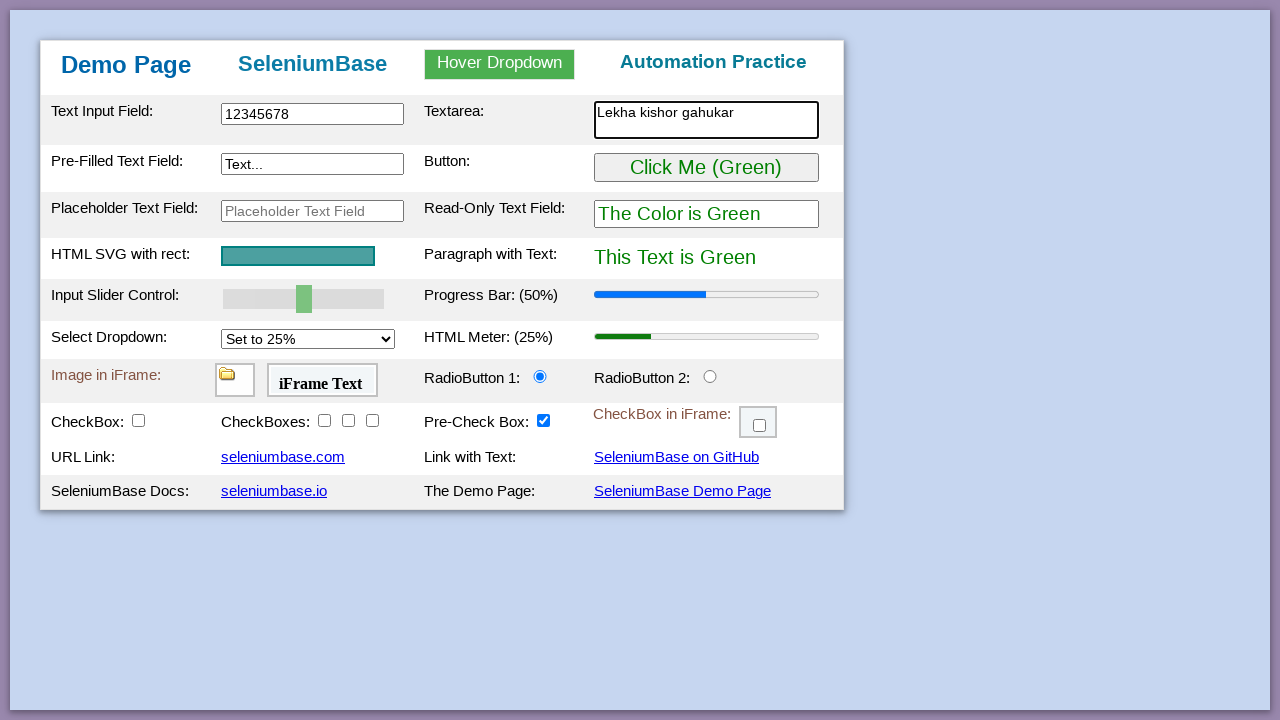

Cleared the second text input field on #myTextInput2
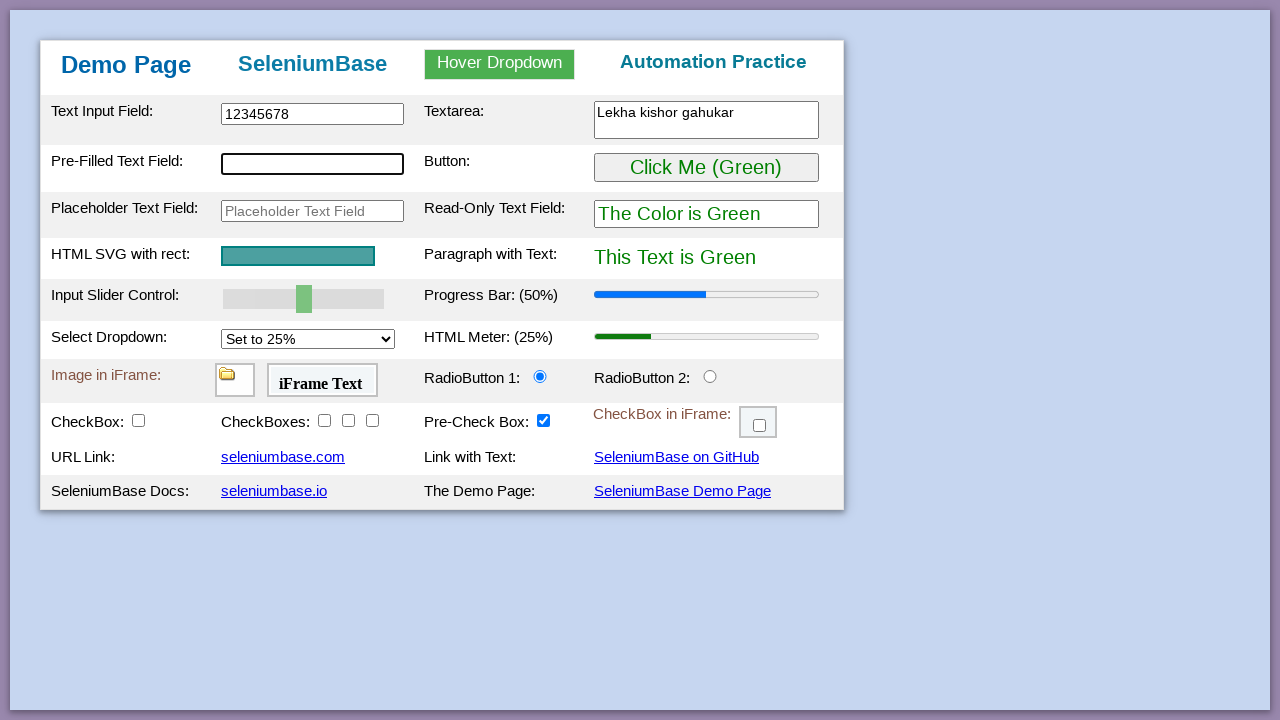

Clicked button containing 'Me' text at (706, 168) on button:has-text('Me')
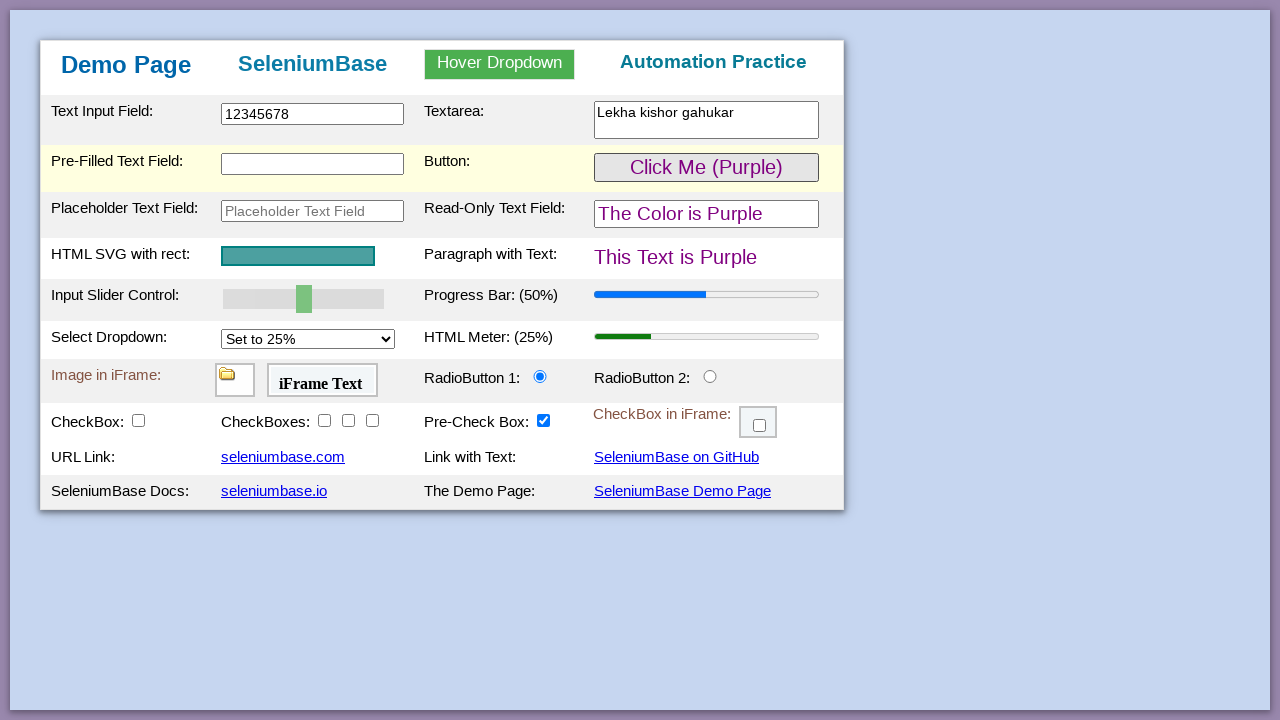

Selected '75%' from dropdown on select[name='selectName']
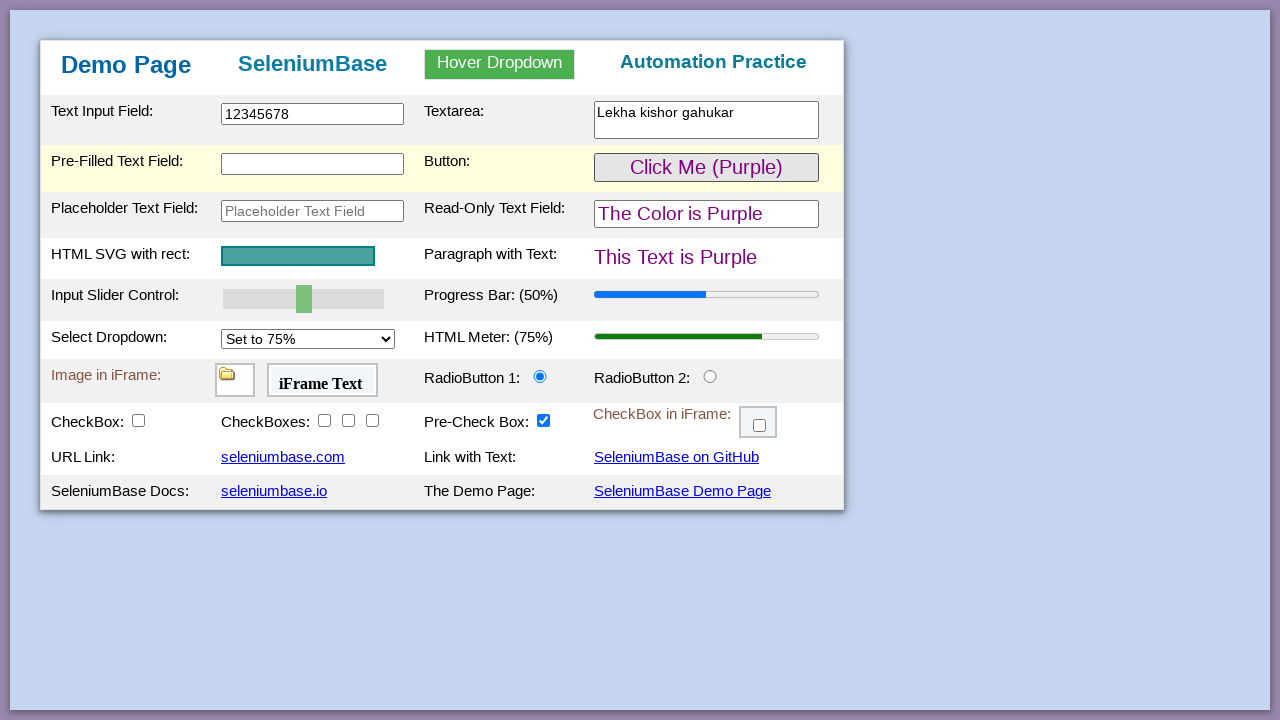

Clicked radio button 2 at (710, 376) on #radioButton2
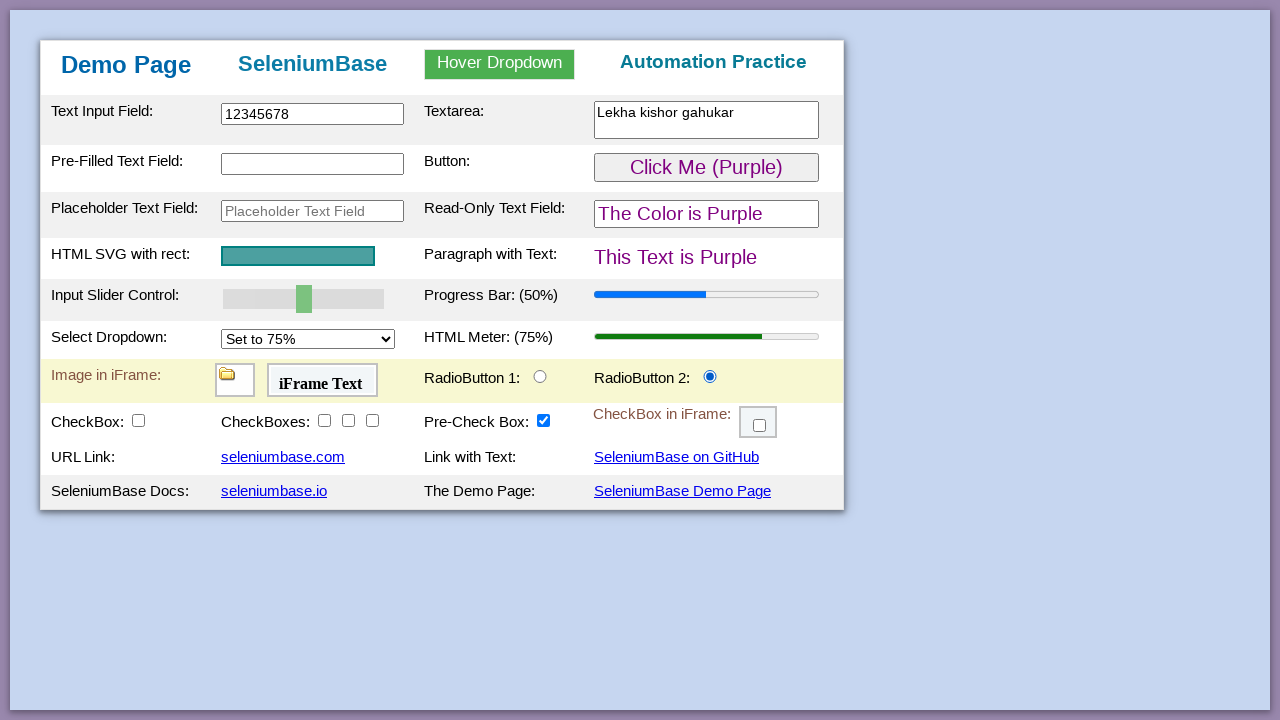

Checked the checkbox at (138, 420) on input[name='checkBoxName1']
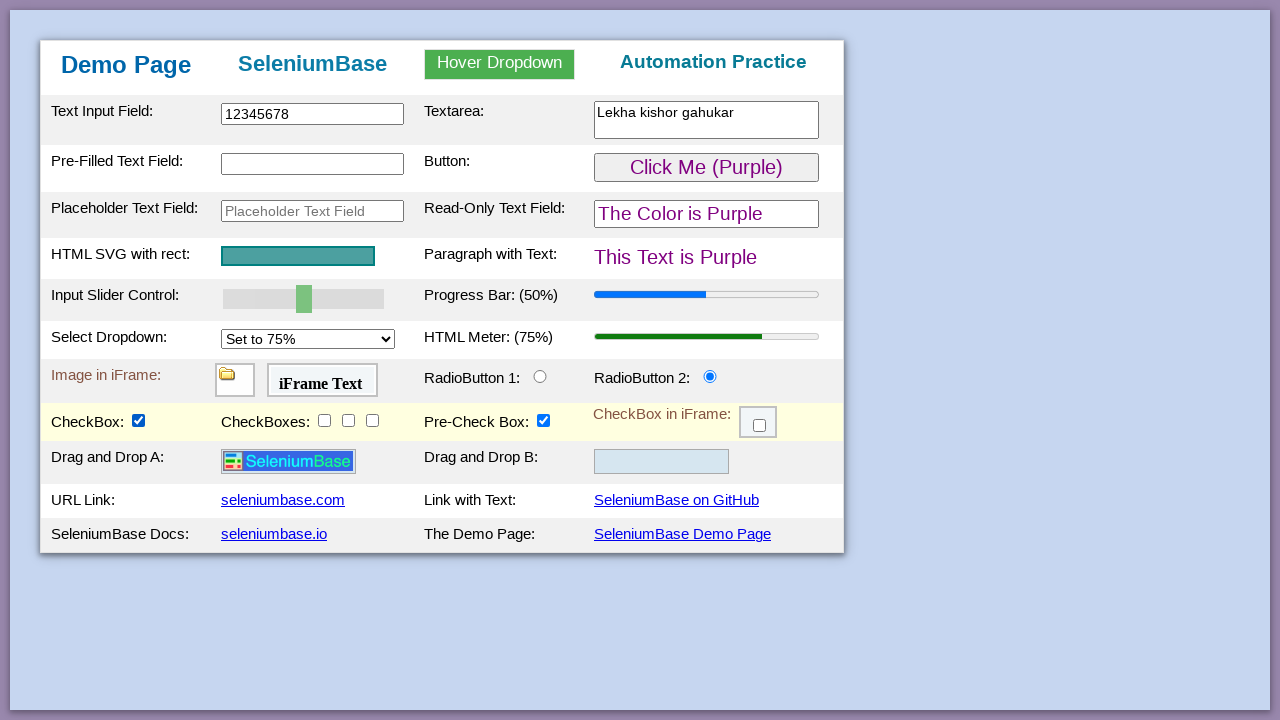

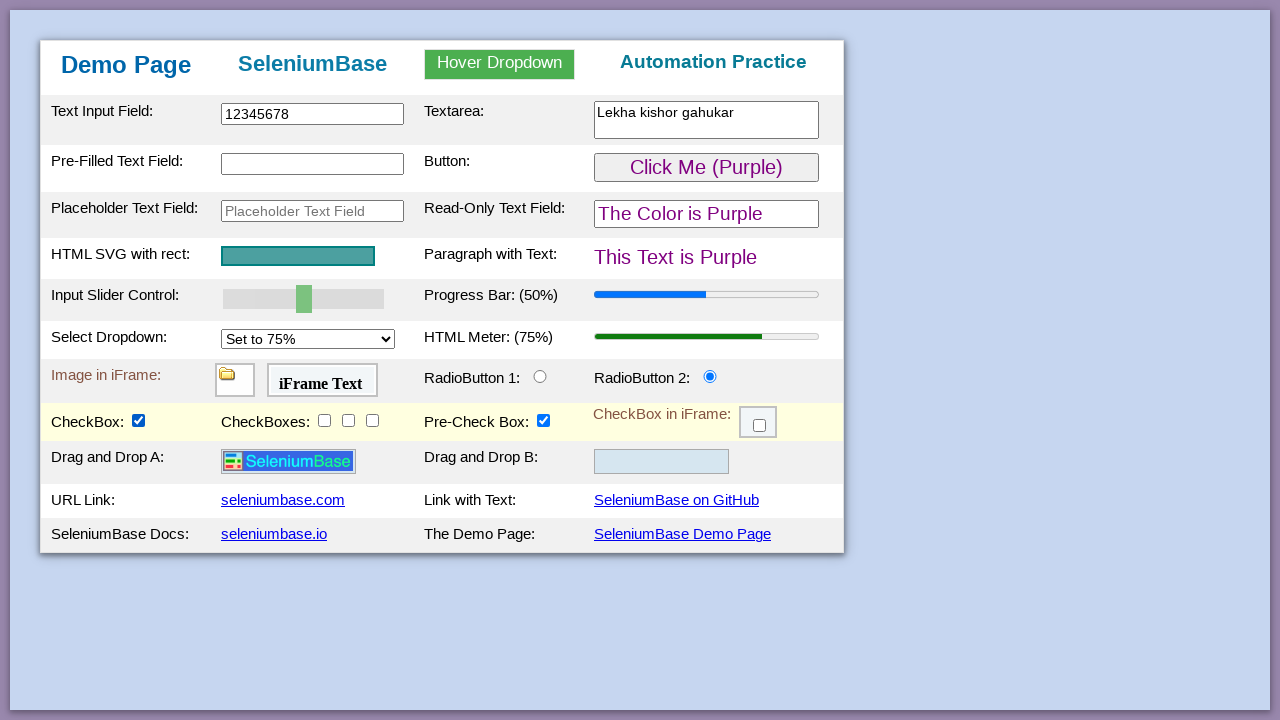